Tests JavaScript prompt alert by triggering it, dismissing with Cancel, then triggering again, entering text, and accepting with OK

Starting URL: http://the-internet.herokuapp.com/

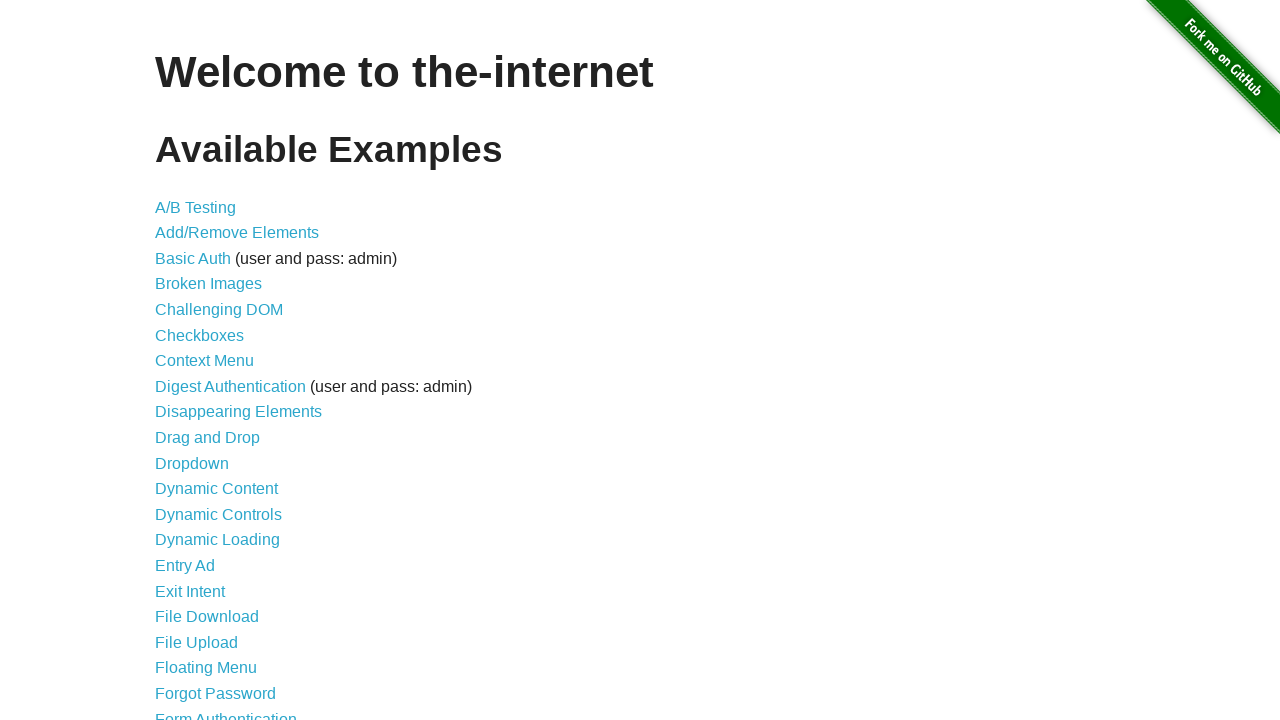

Navigated to the-internet.herokuapp.com
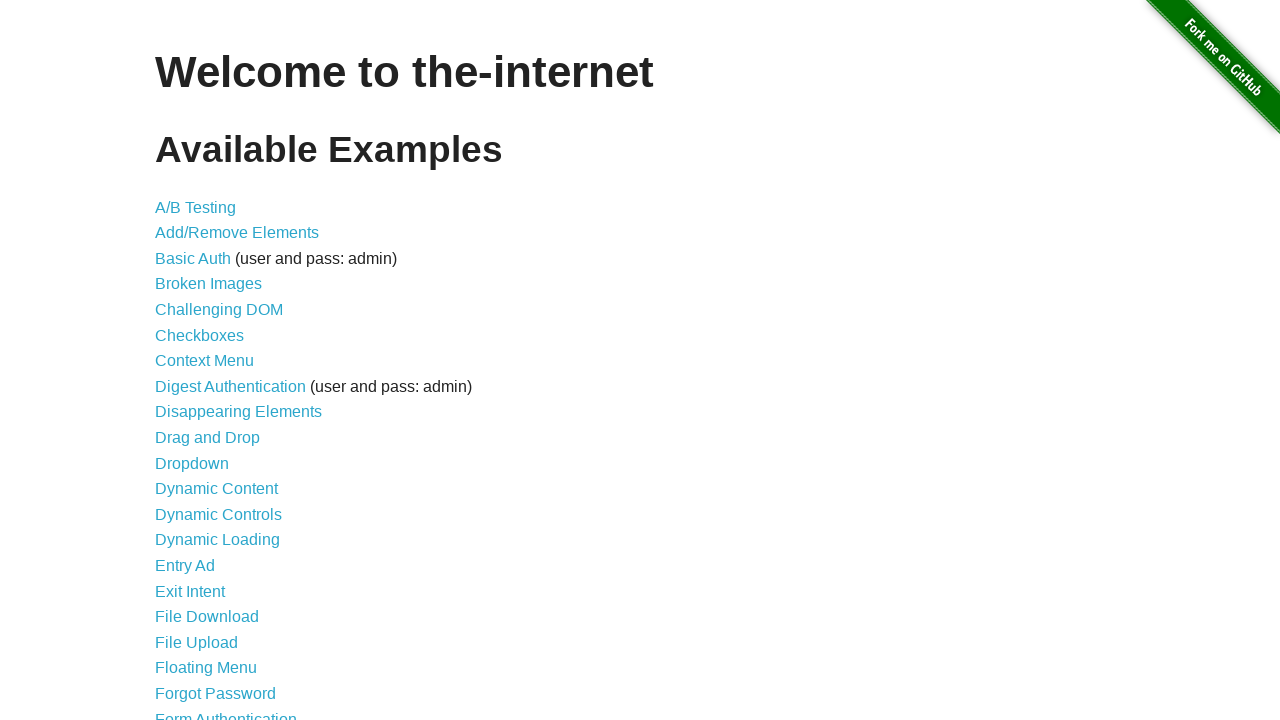

Clicked on JavaScript Alerts link at (214, 361) on a:has-text('JavaScript Alerts')
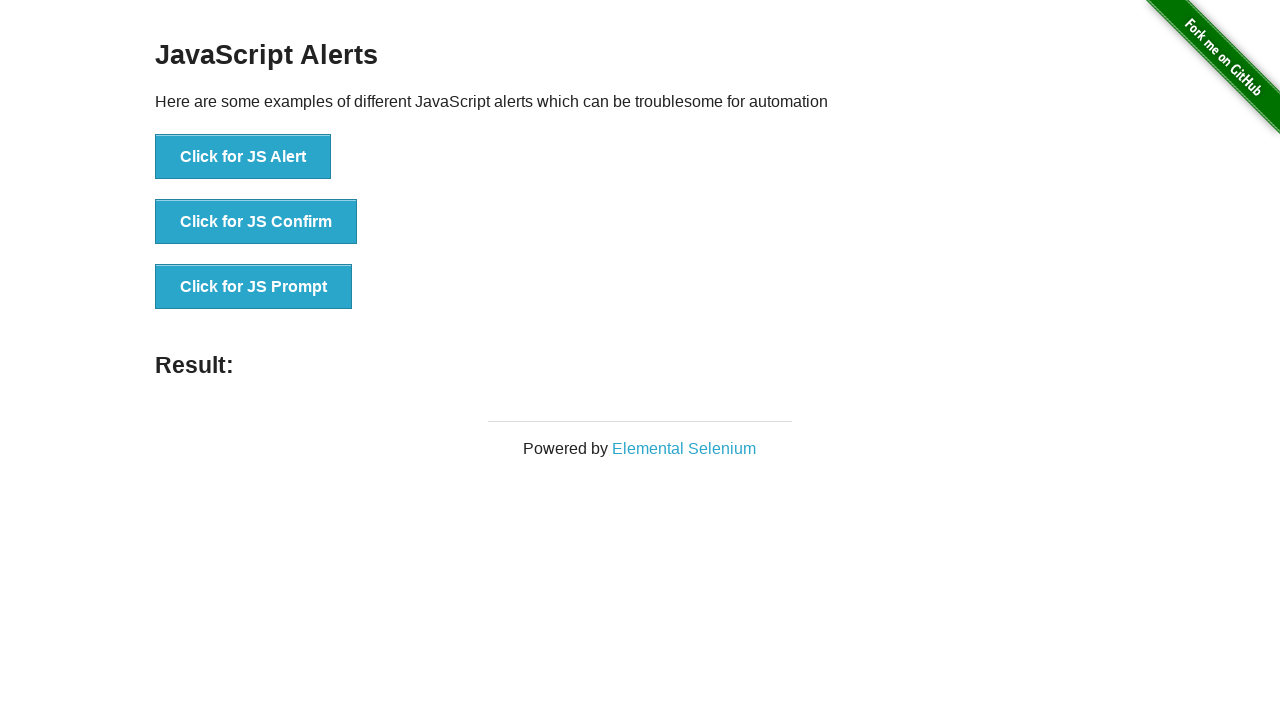

Set up dialog handler to dismiss first prompt
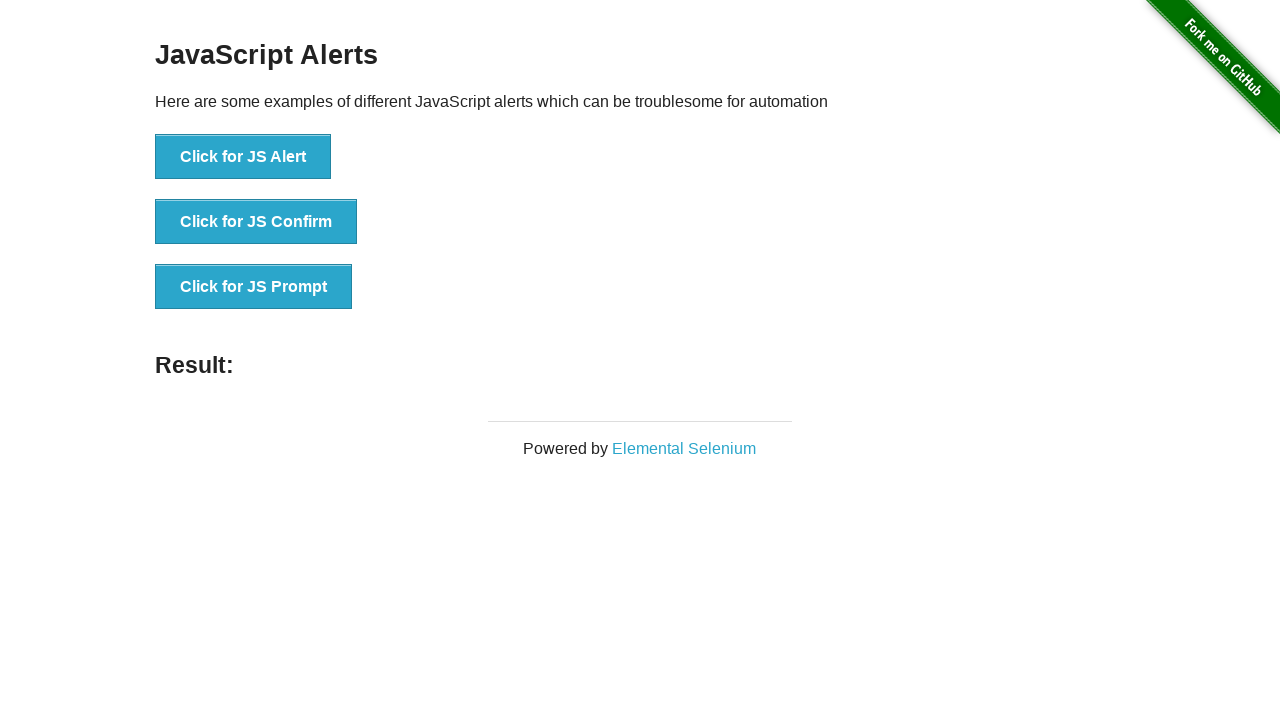

Clicked on Click for JS Prompt button to trigger first dialog at (254, 287) on button:has-text('Click for JS Prompt')
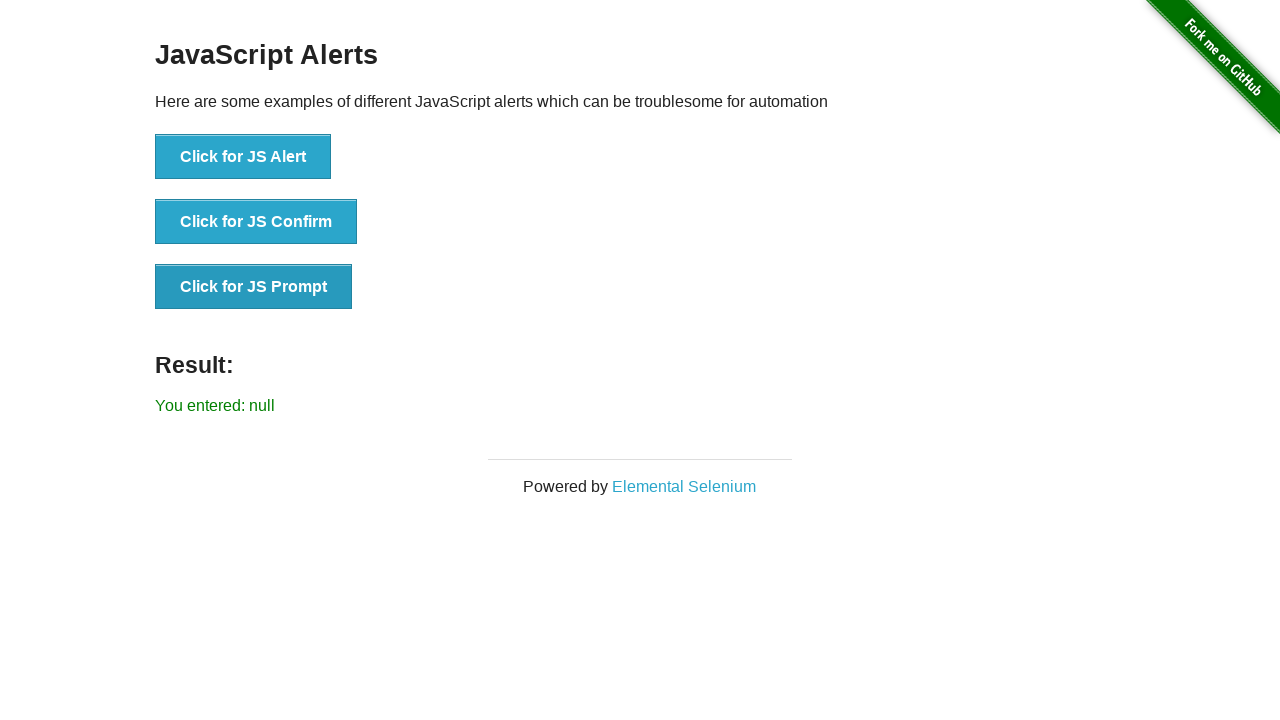

First prompt dismissed with Cancel, result shows 'You entered: null'
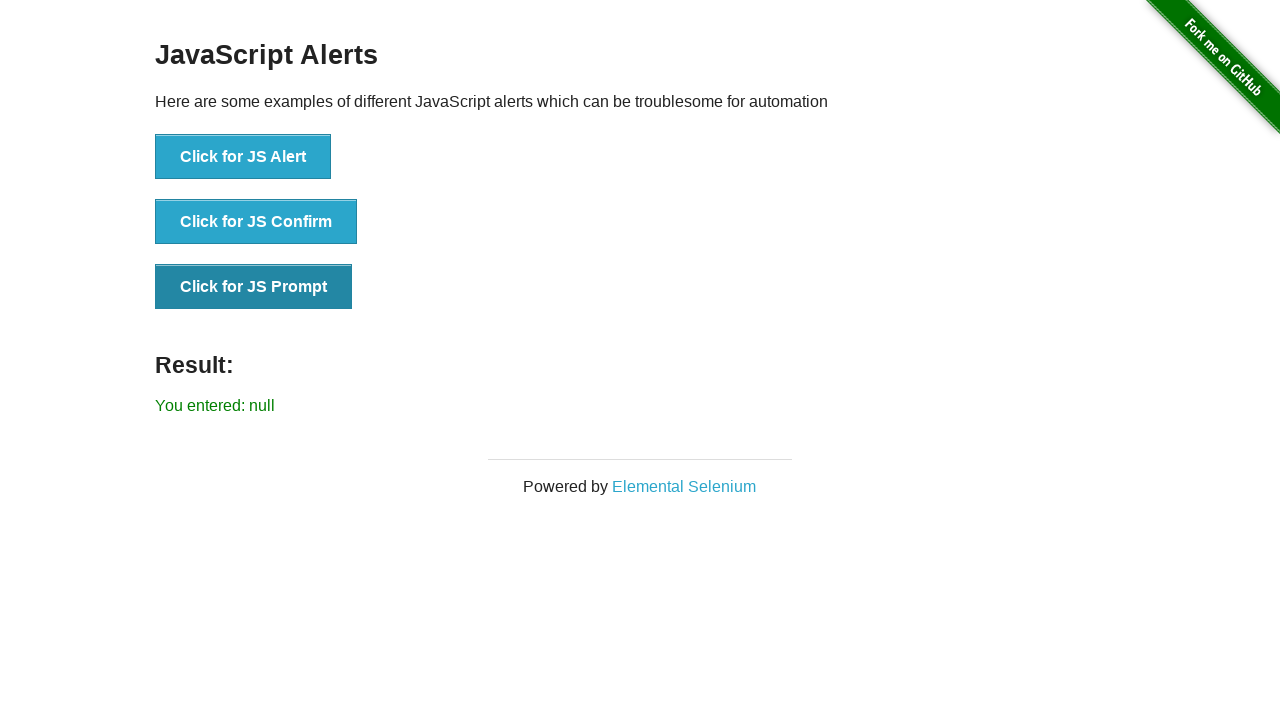

Set up dialog handler to accept second prompt with 'Hello' text
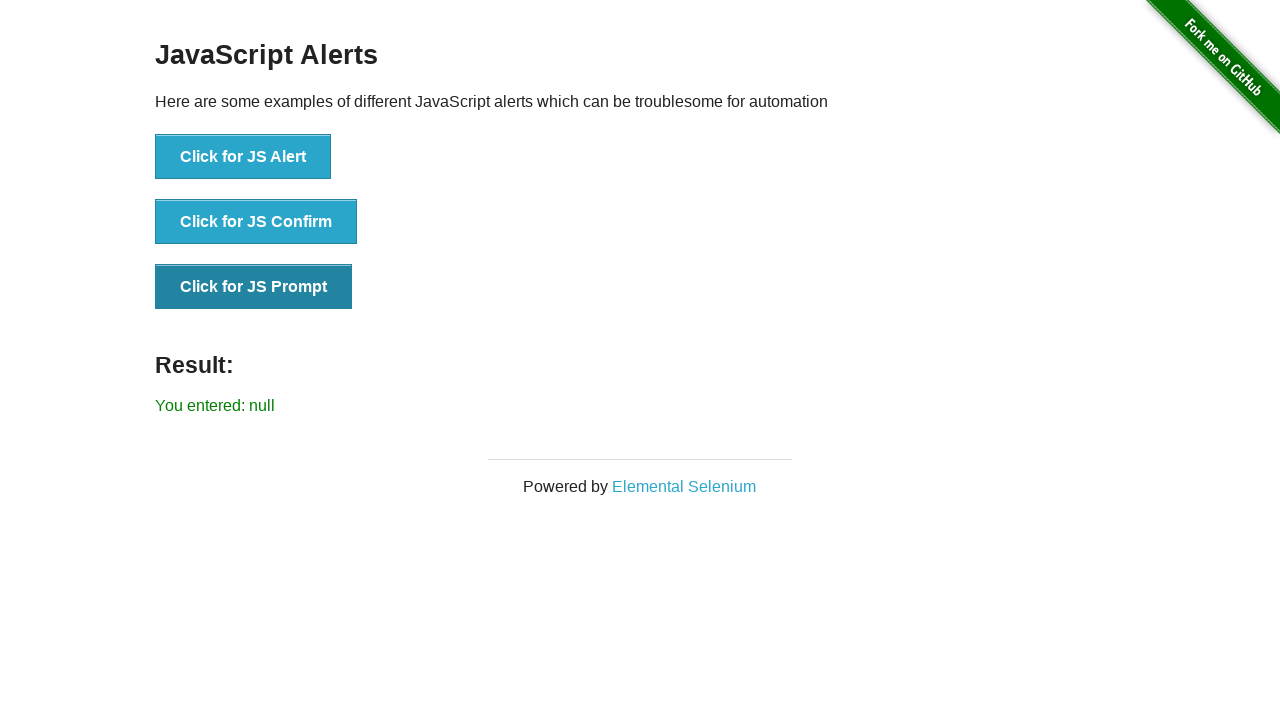

Clicked on Click for JS Prompt button to trigger second dialog at (254, 287) on button:has-text('Click for JS Prompt')
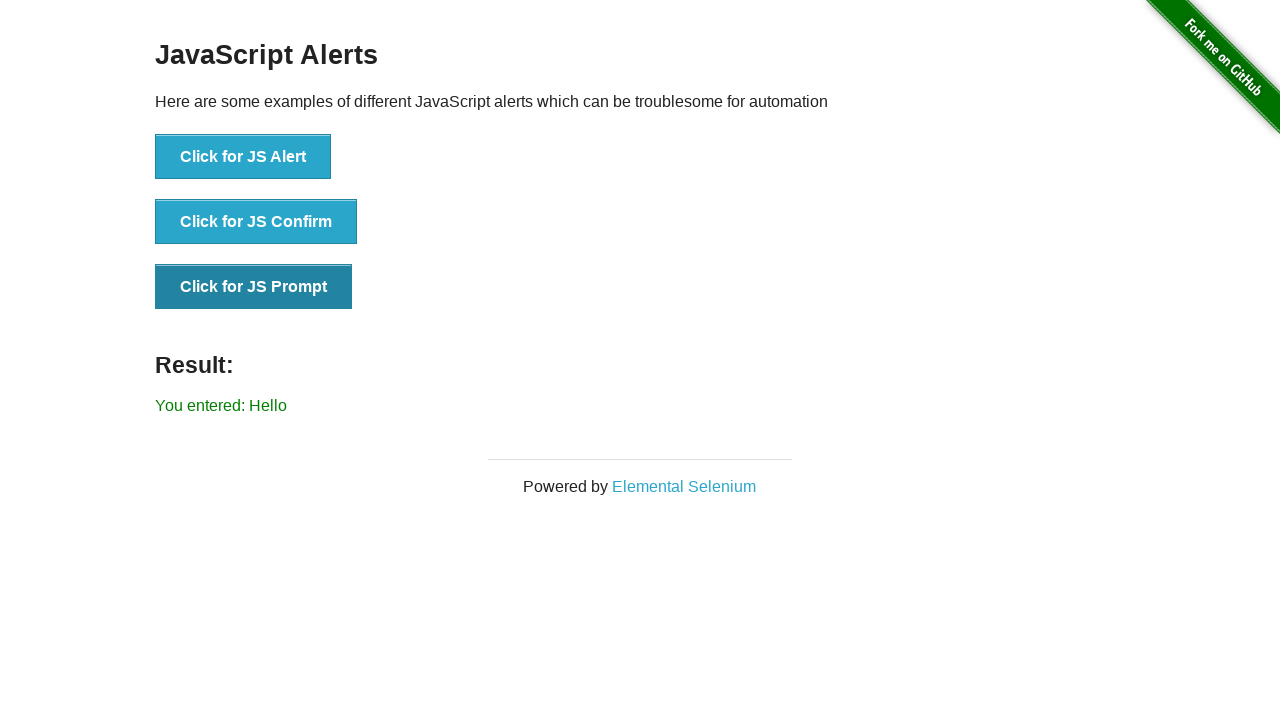

Second prompt accepted with 'Hello', result shows 'You entered: Hello'
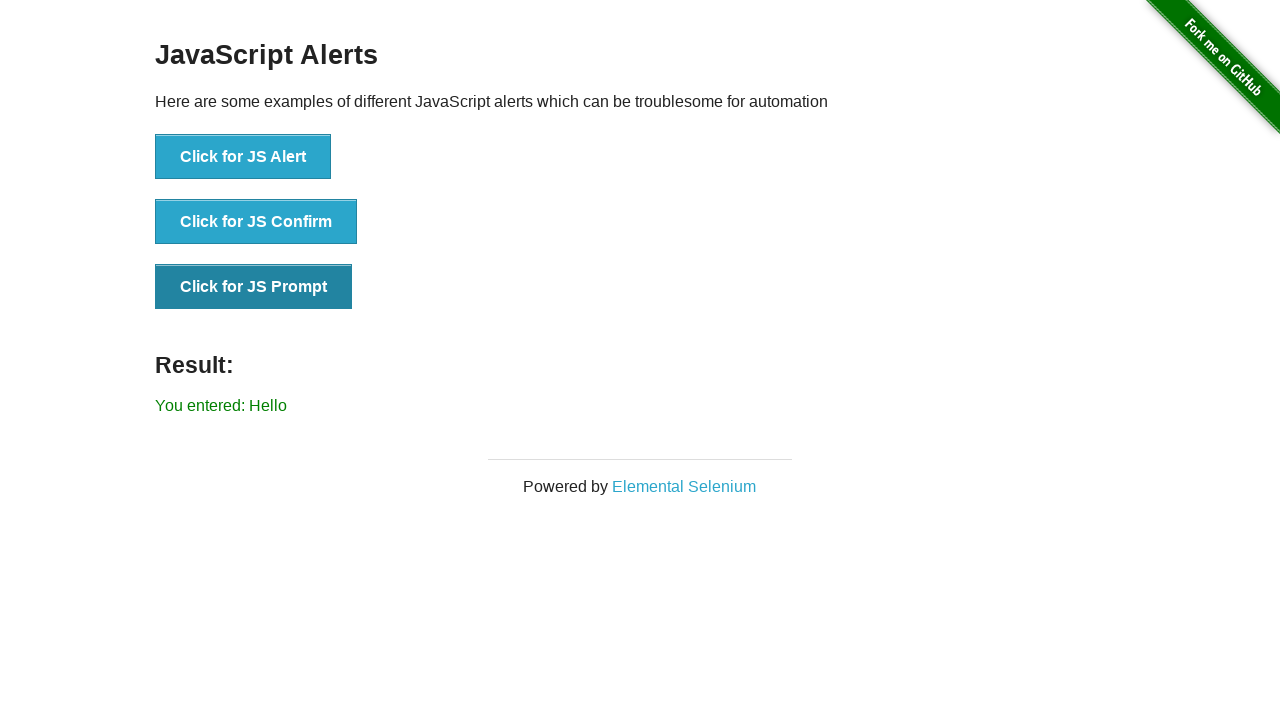

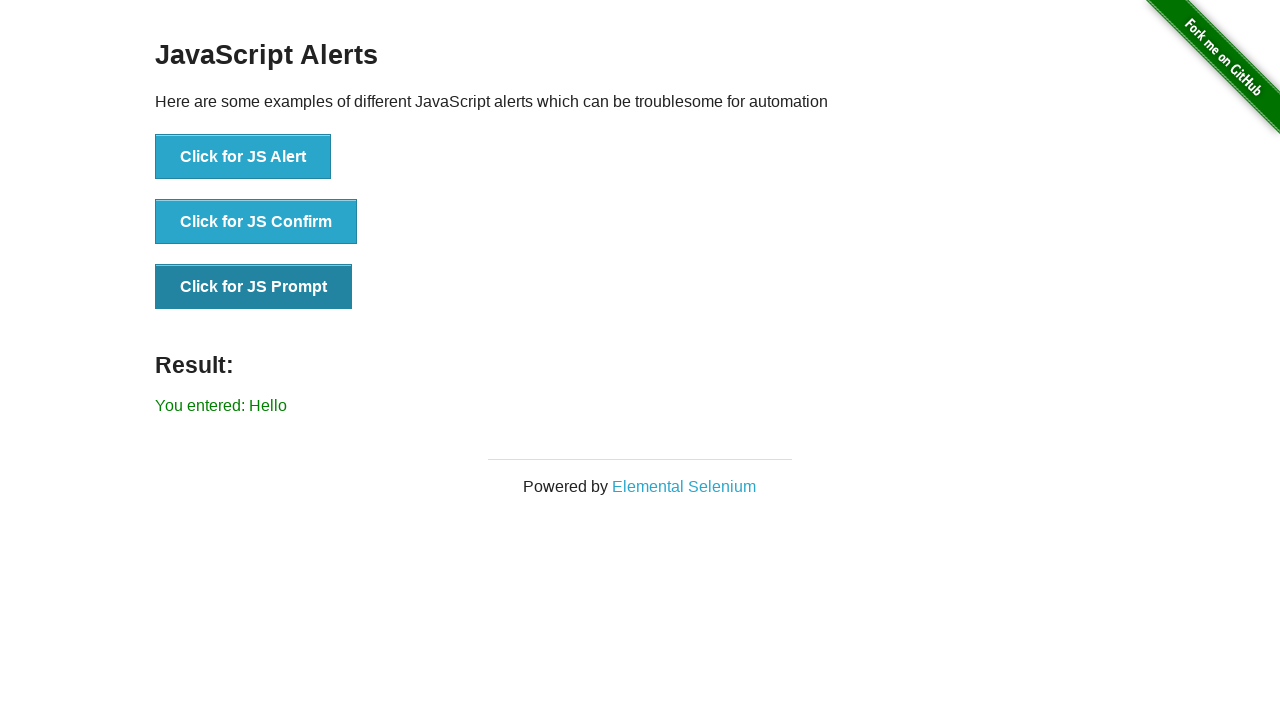